Navigates to the Nykaa e-commerce website homepage and verifies the page loads

Starting URL: https://www.nykaa.com/

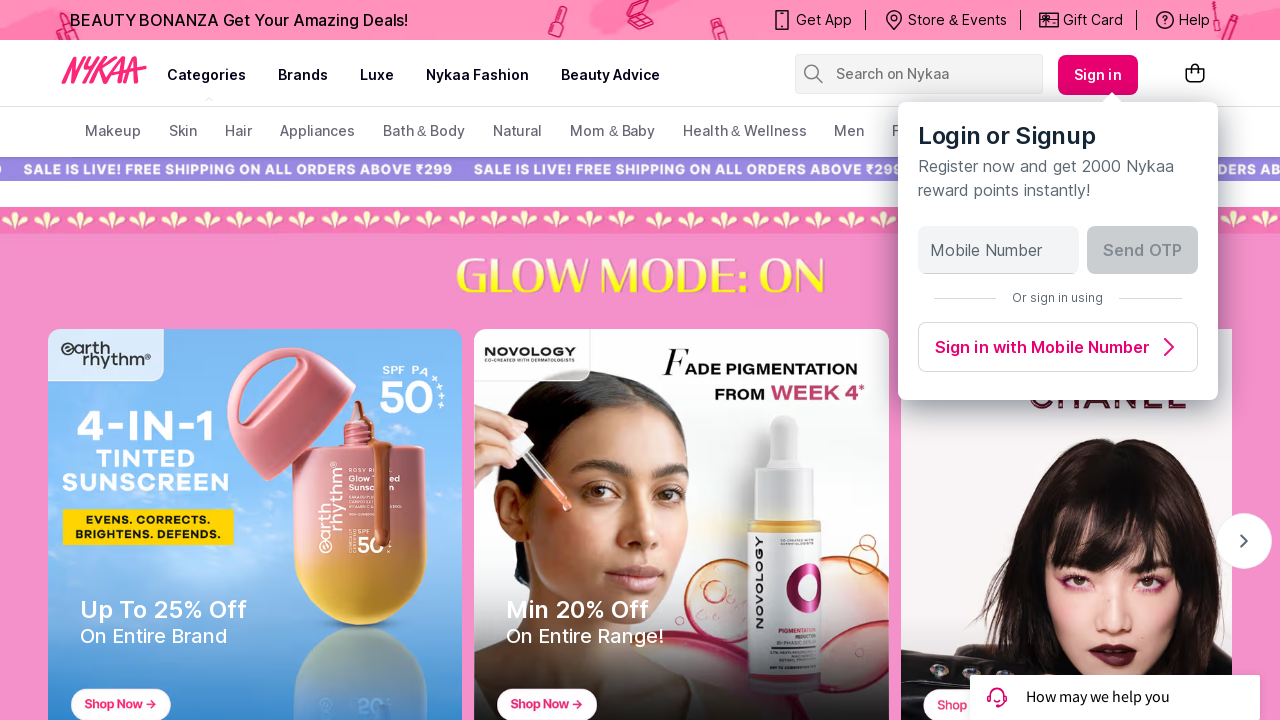

Waited for page DOM to fully load
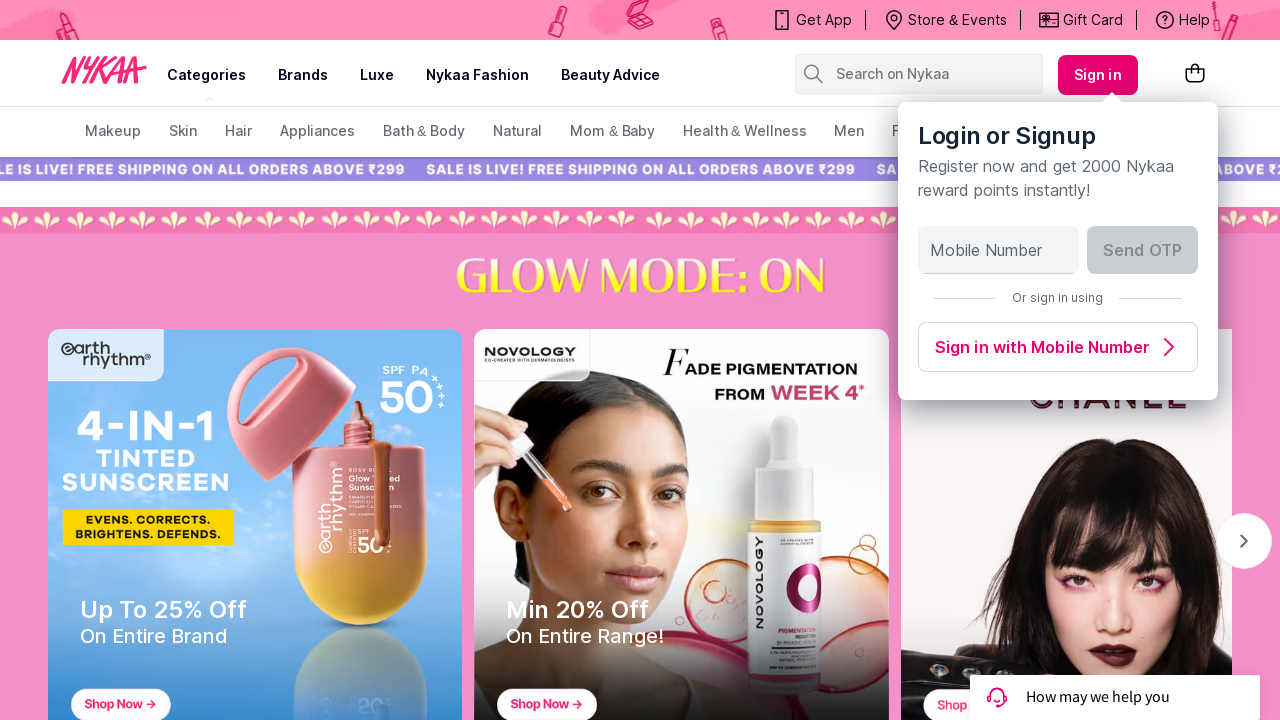

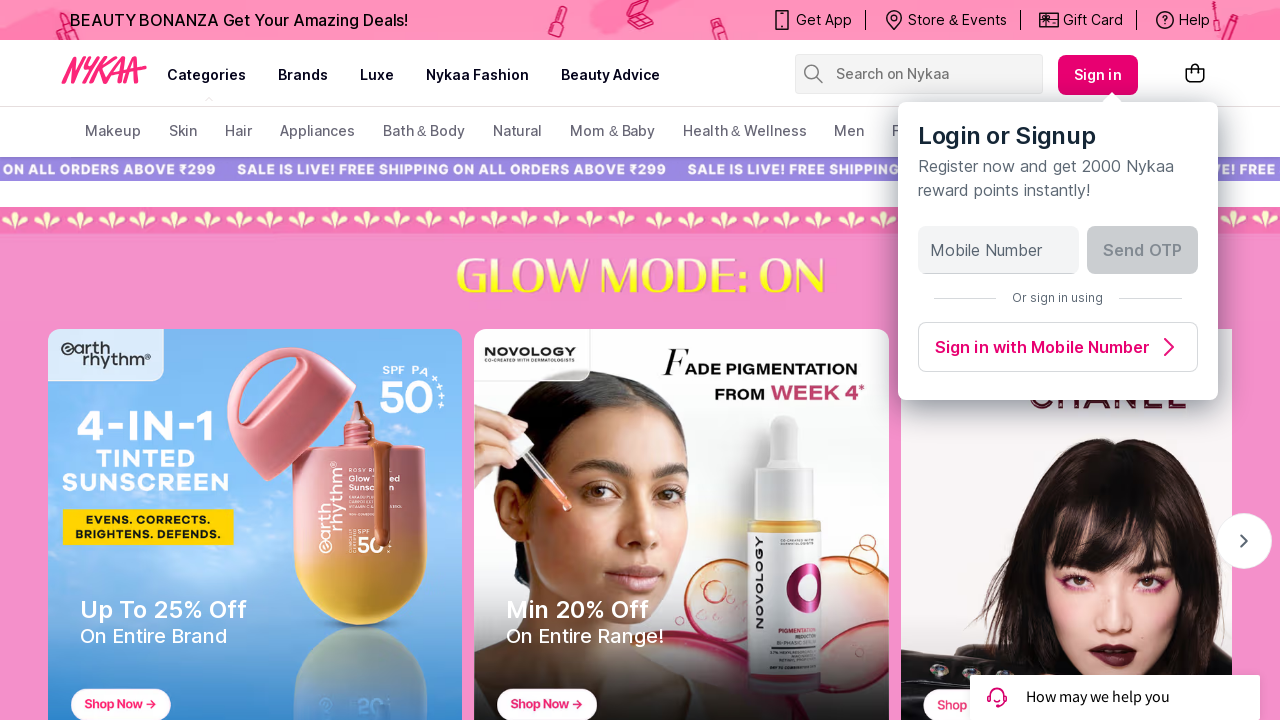